Tests a feedback form by navigating to the director page and filling in name, phone, and message fields

Starting URL: http://allolosos.com.ua/ru/menu/pizza

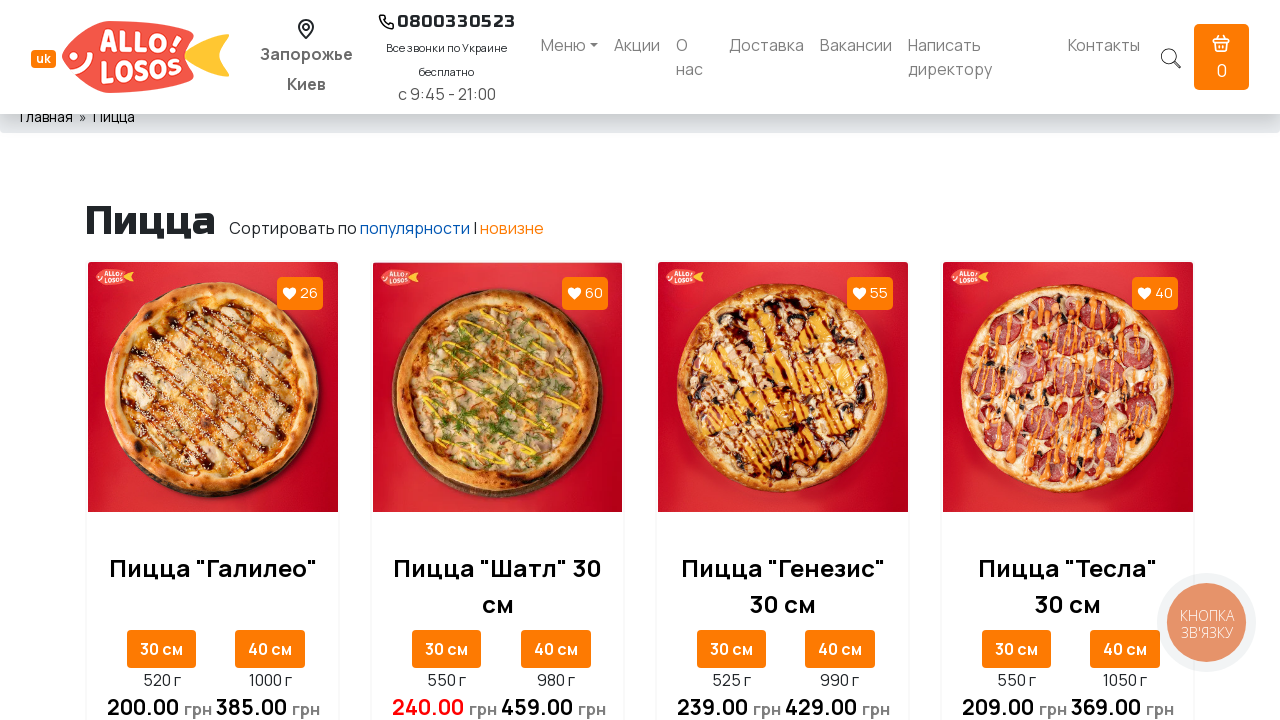

Clicked on director link to navigate to director page at (980, 57) on xpath=//a[@href='/ru/director']
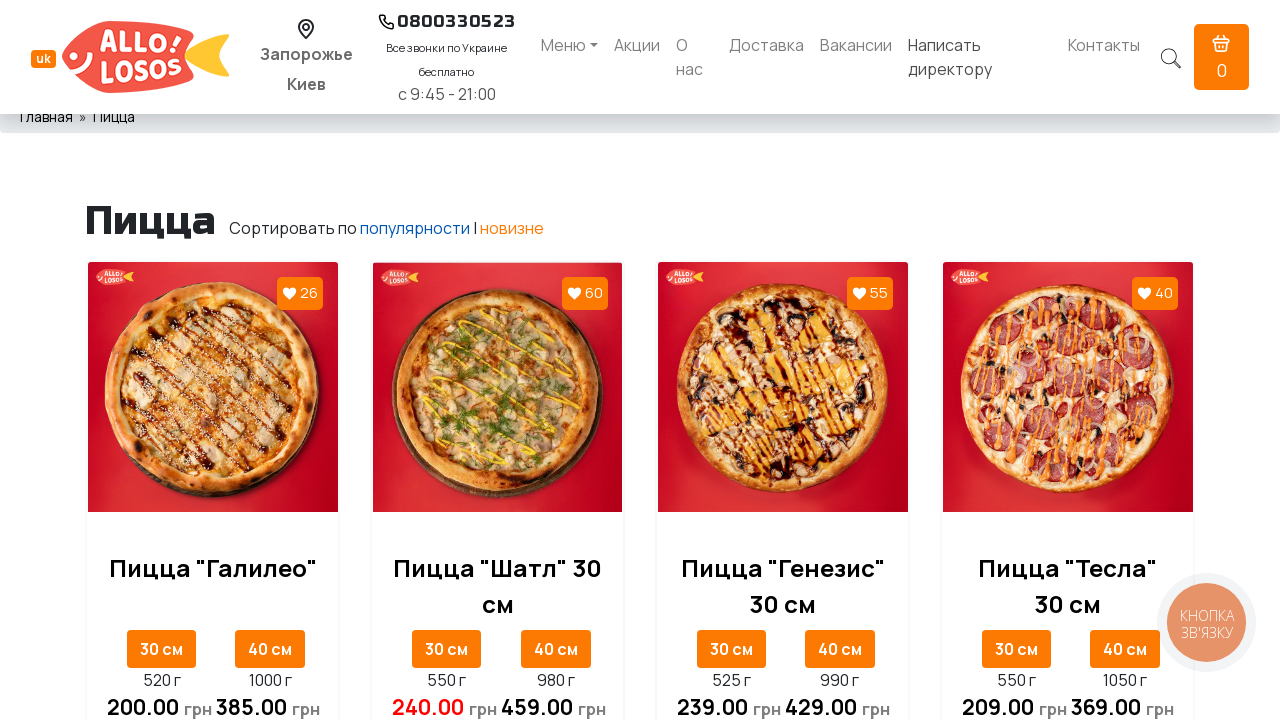

Feedback form loaded and name field is visible
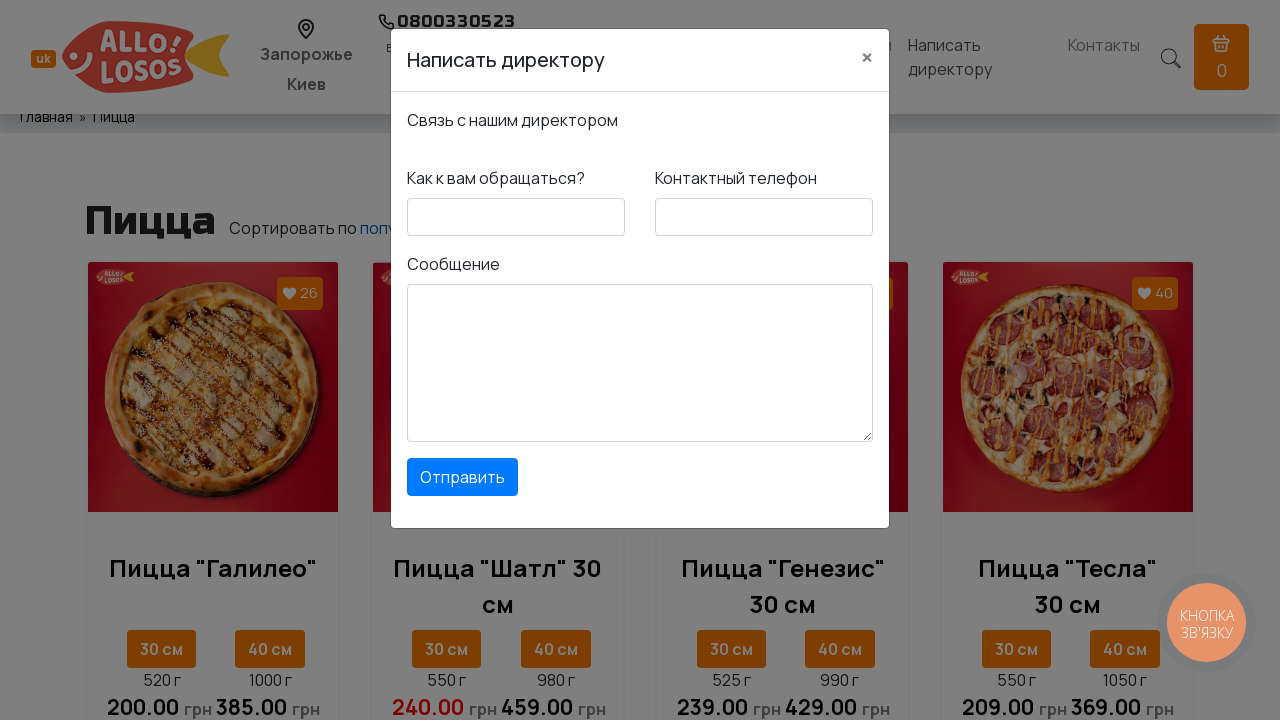

Filled name field with 'Miroslav' on #feedbackdirector-name
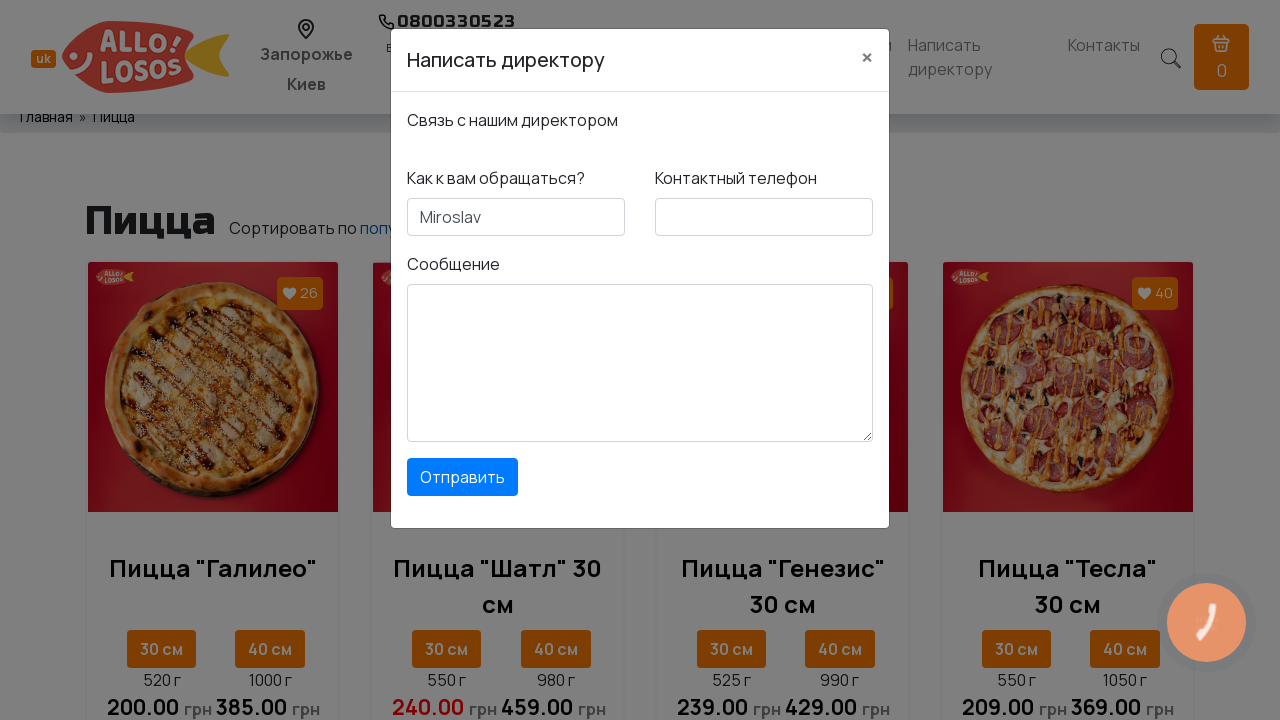

Filled phone field with '0502380088' on #feedbackdirector-phone
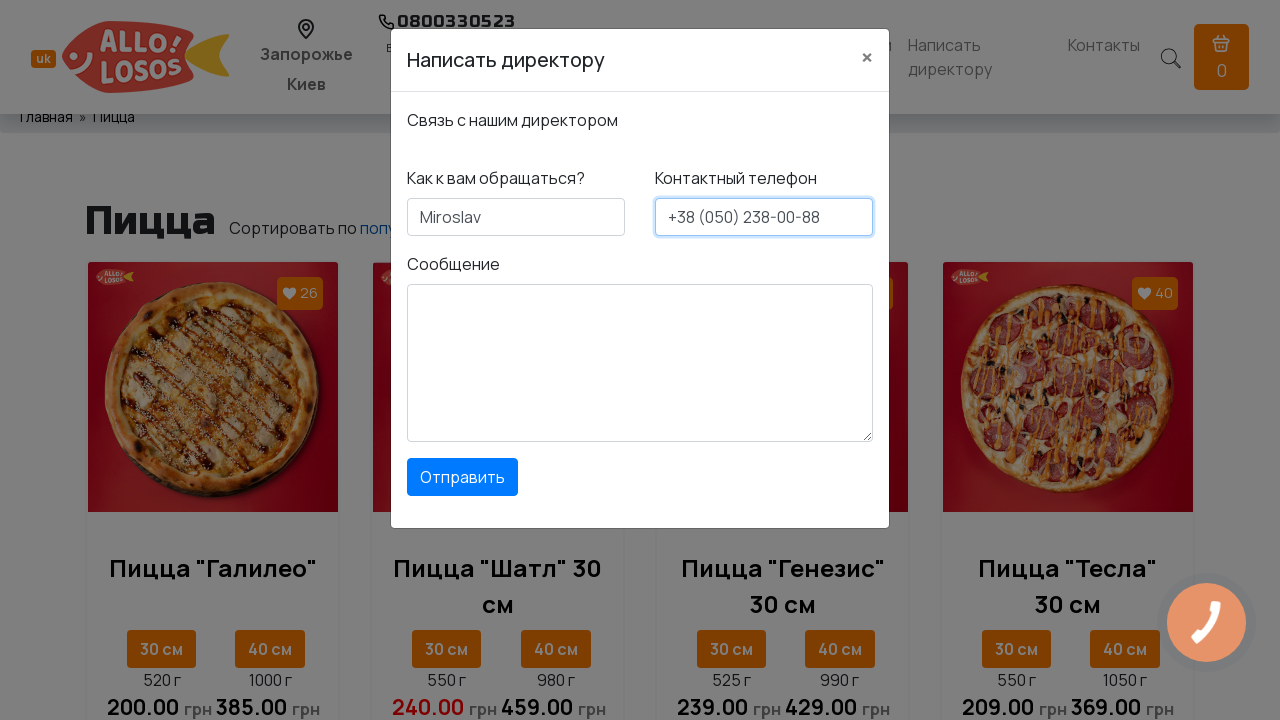

Filled message field with 'Thank you very much' on #feedbackdirector-message
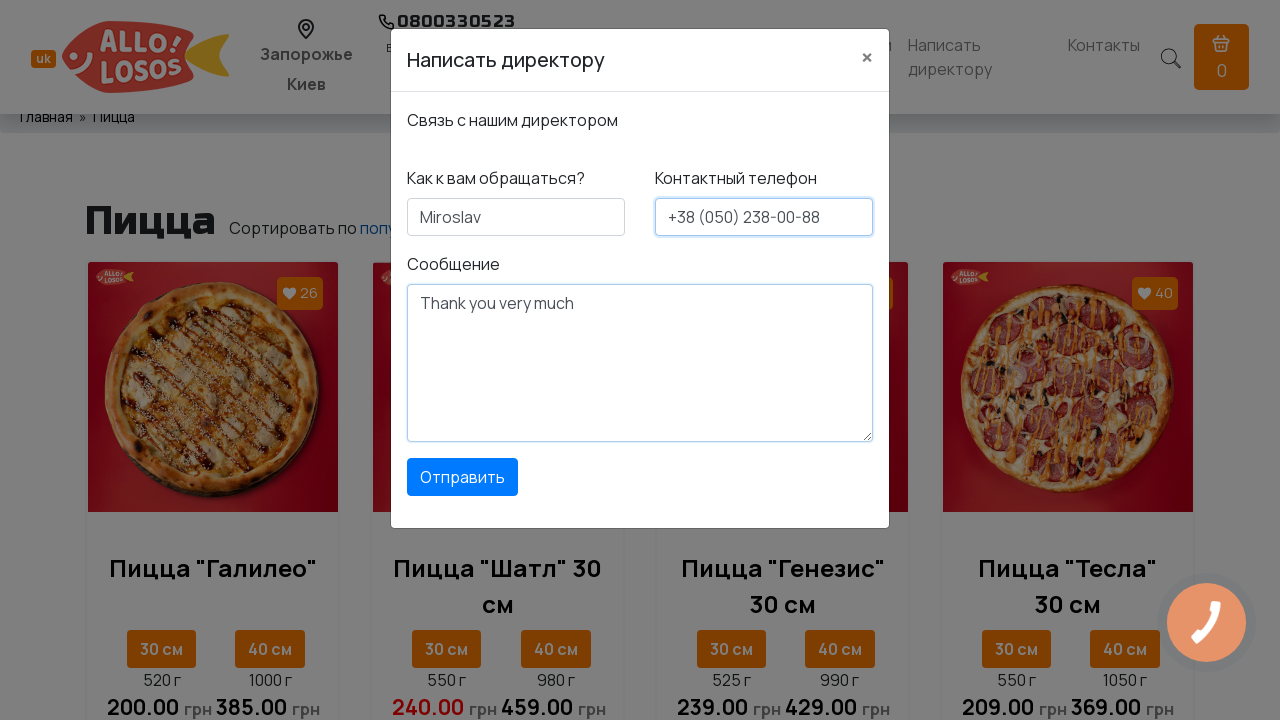

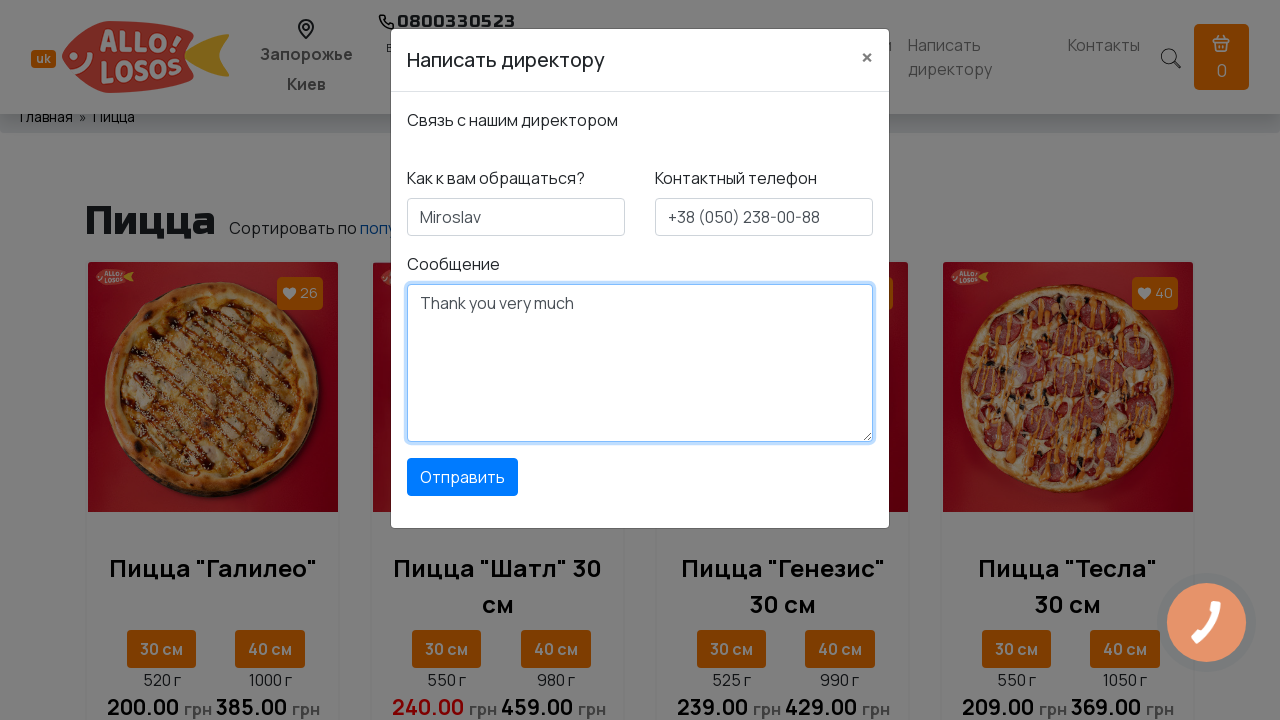